Tests the text-box demo page by locating the submit button and verifying it is enabled/clickable

Starting URL: https://demoqa.com/text-box

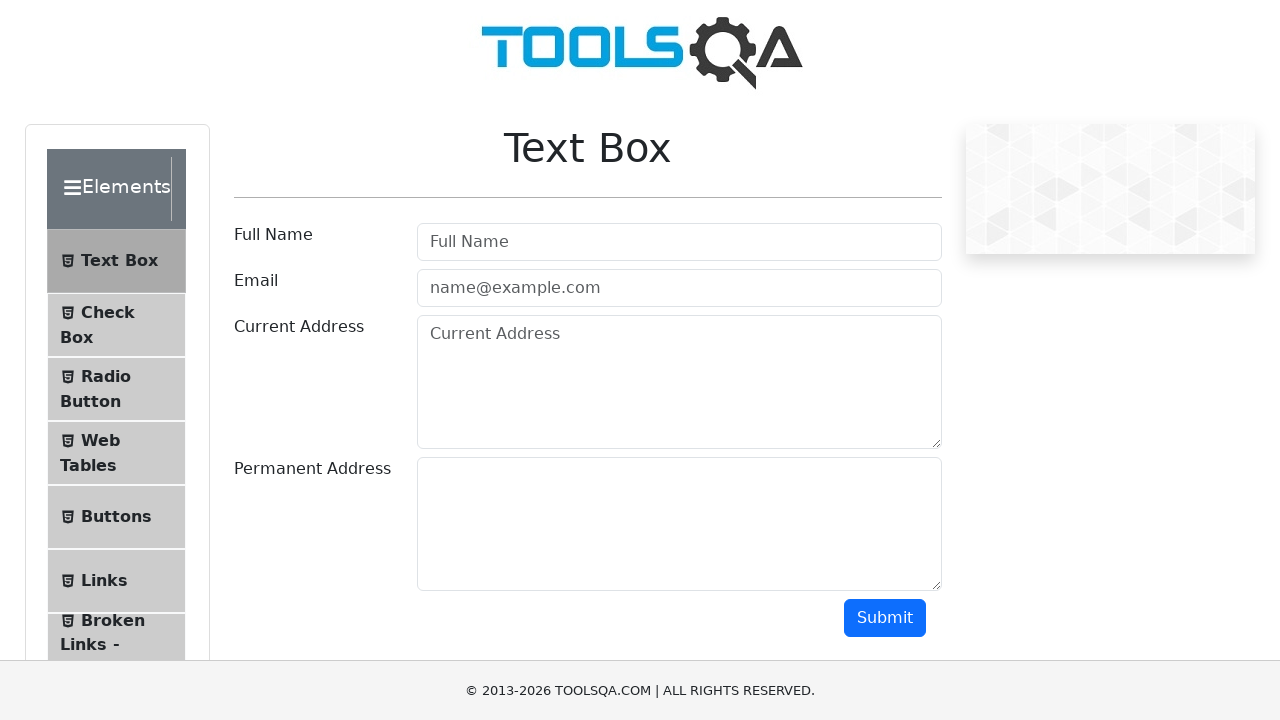

Navigated to text-box demo page
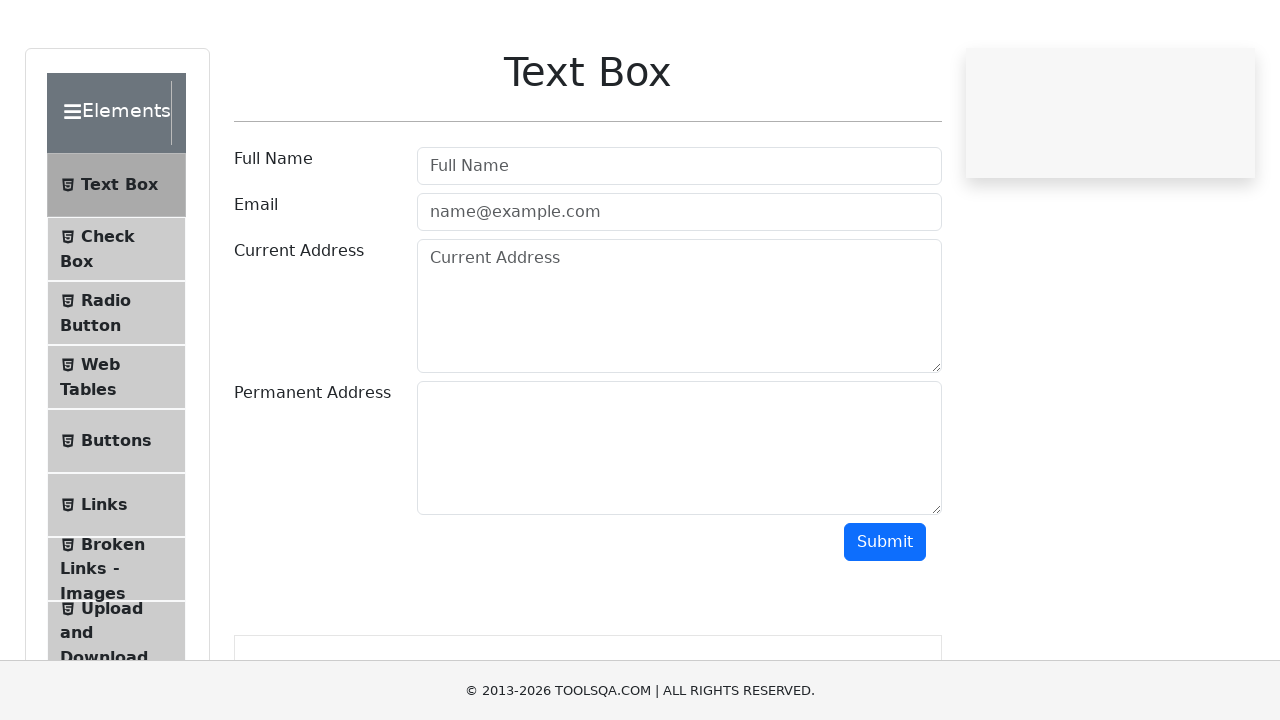

Submit button became visible
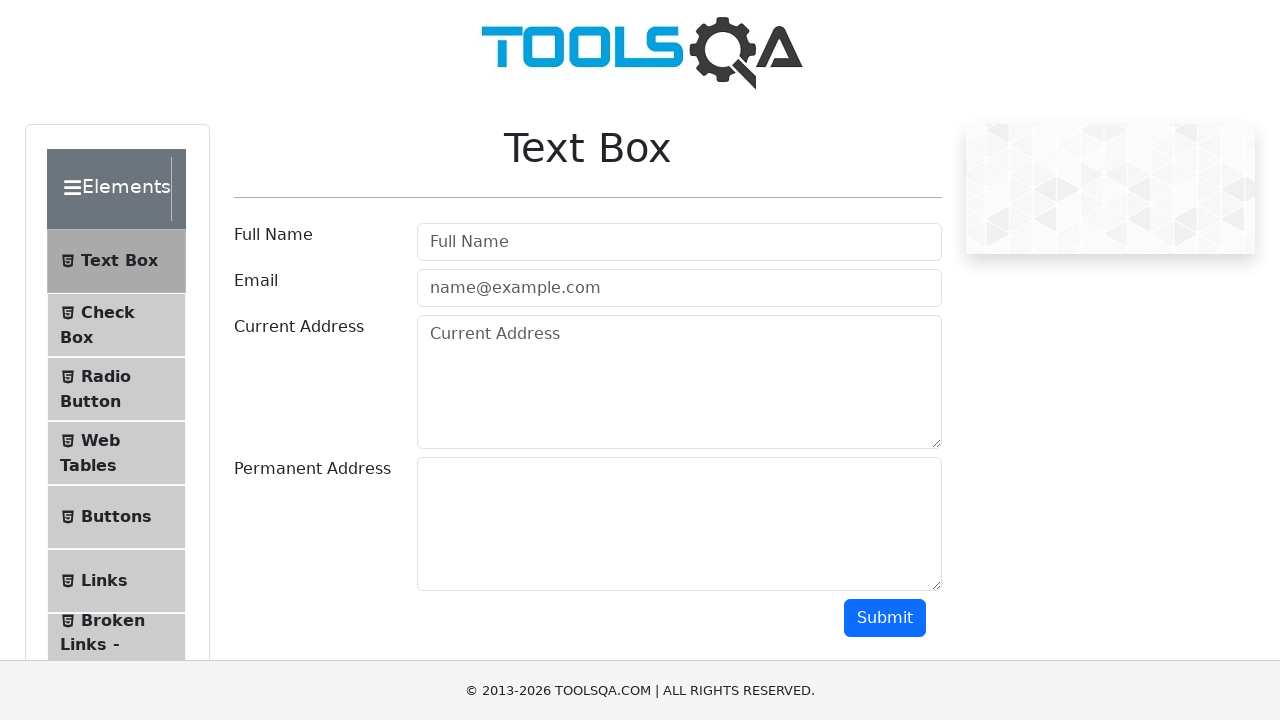

Verified submit button is enabled/clickable
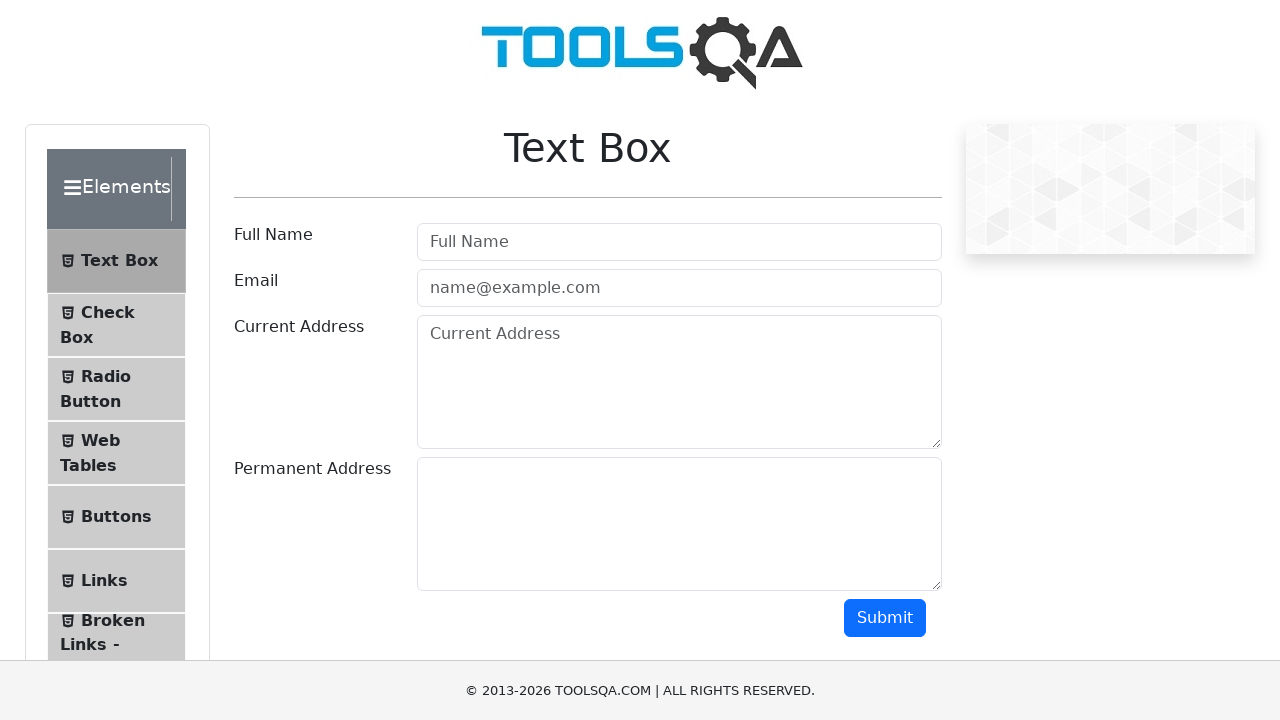

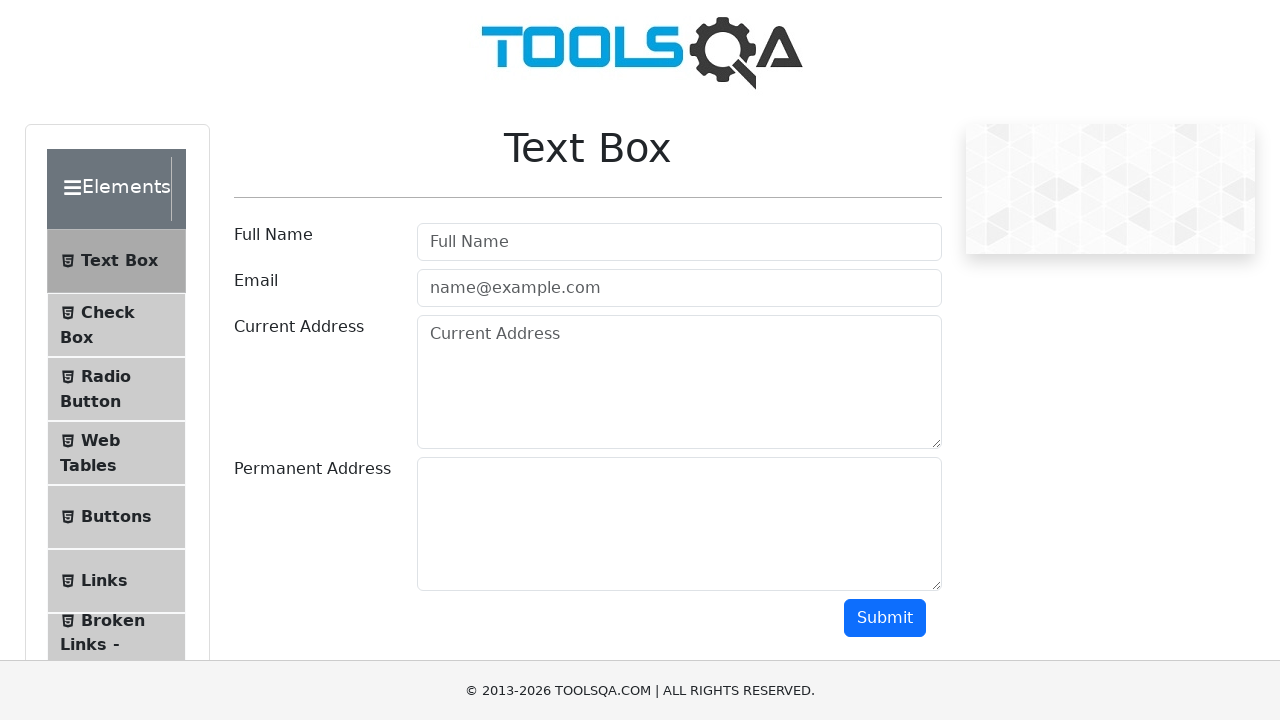